Tests sending a SPACE key to an input element and verifies the page displays the correct key press result

Starting URL: http://the-internet.herokuapp.com/key_presses

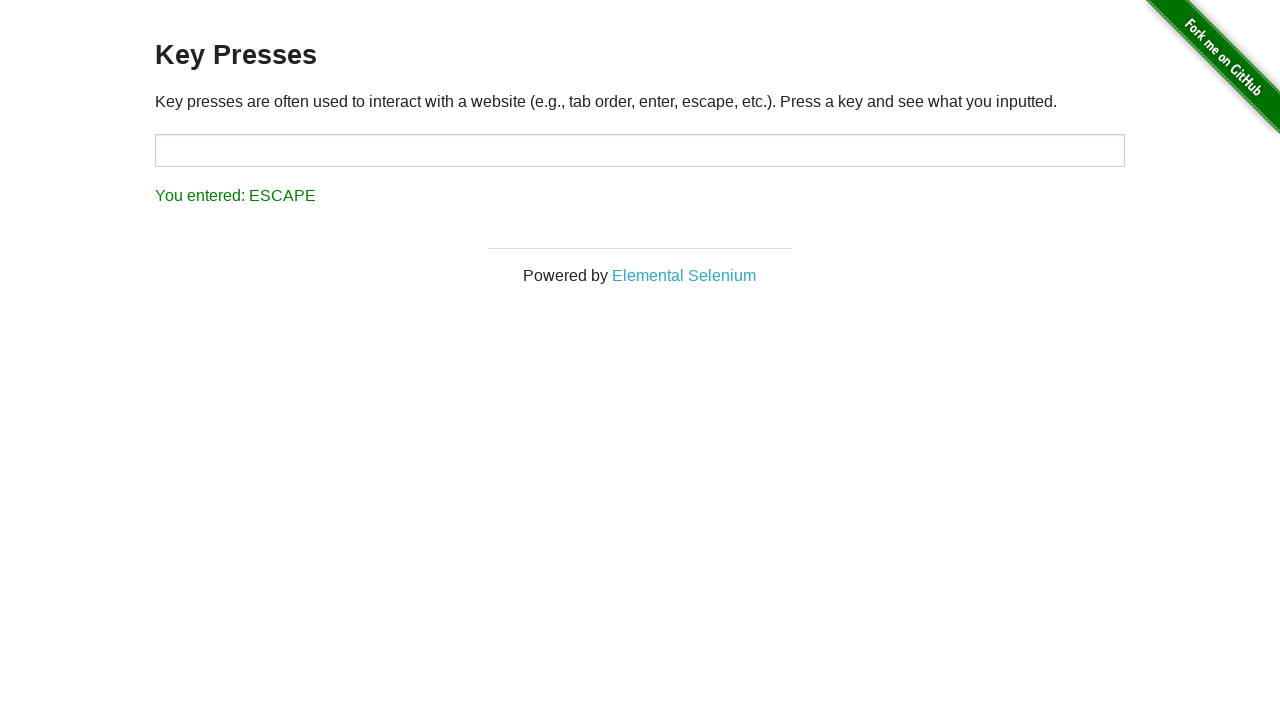

Navigated to key presses test page
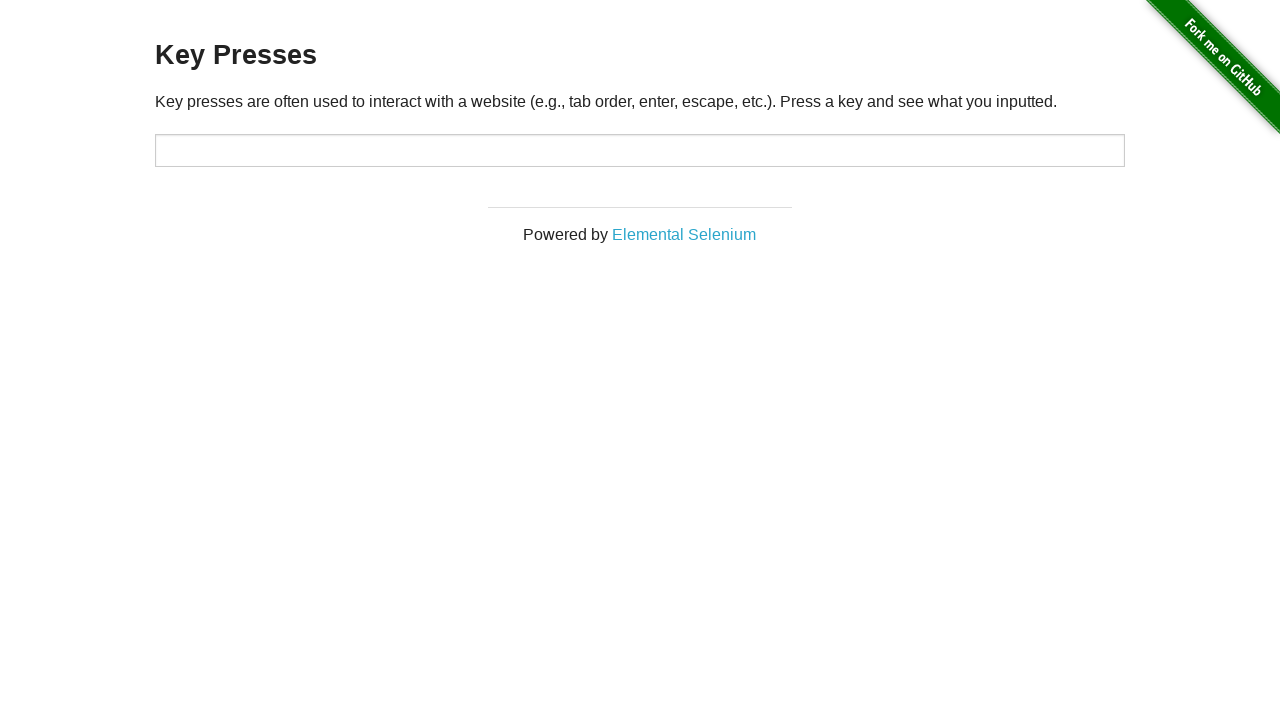

Sent SPACE key to input element on #target
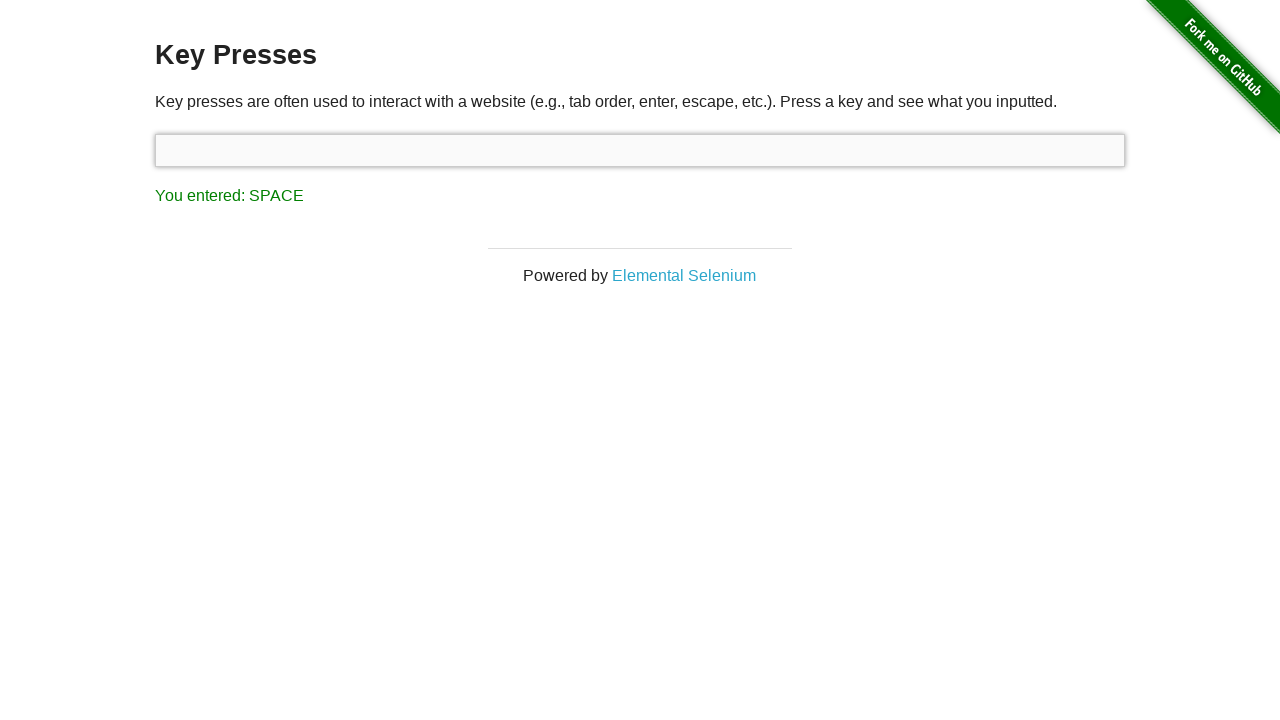

Result element loaded
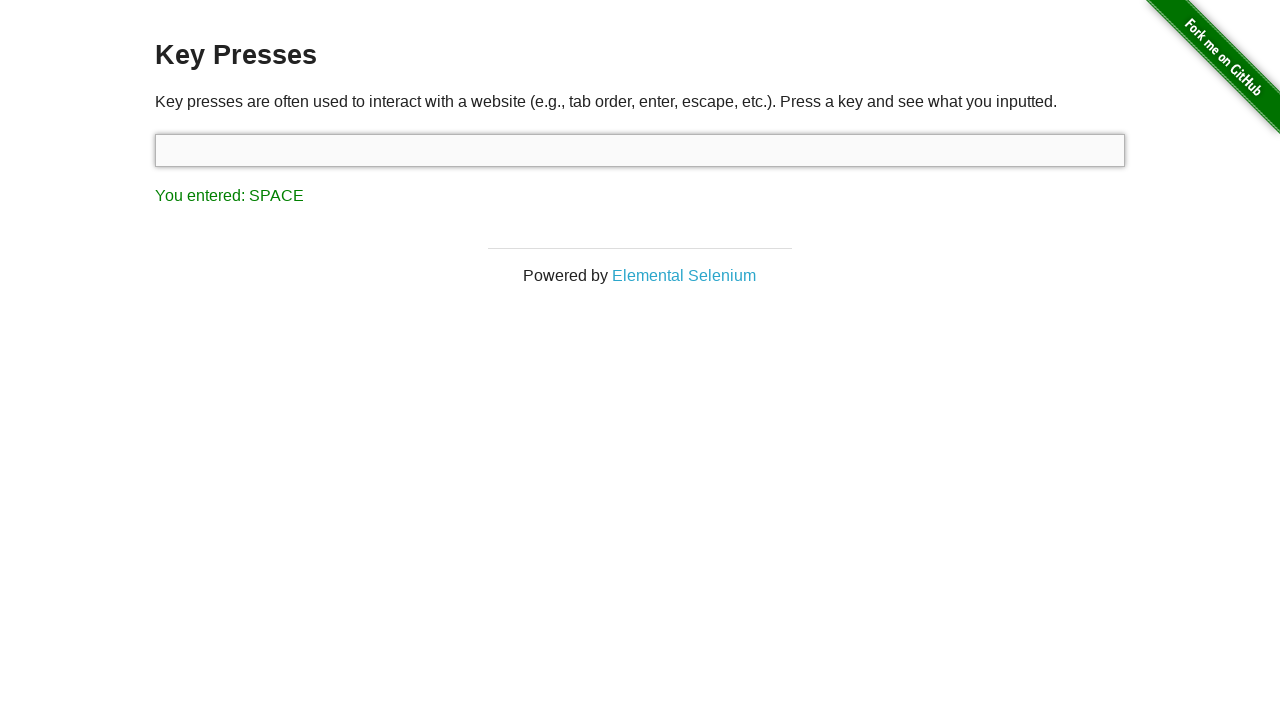

Retrieved result text: You entered: SPACE
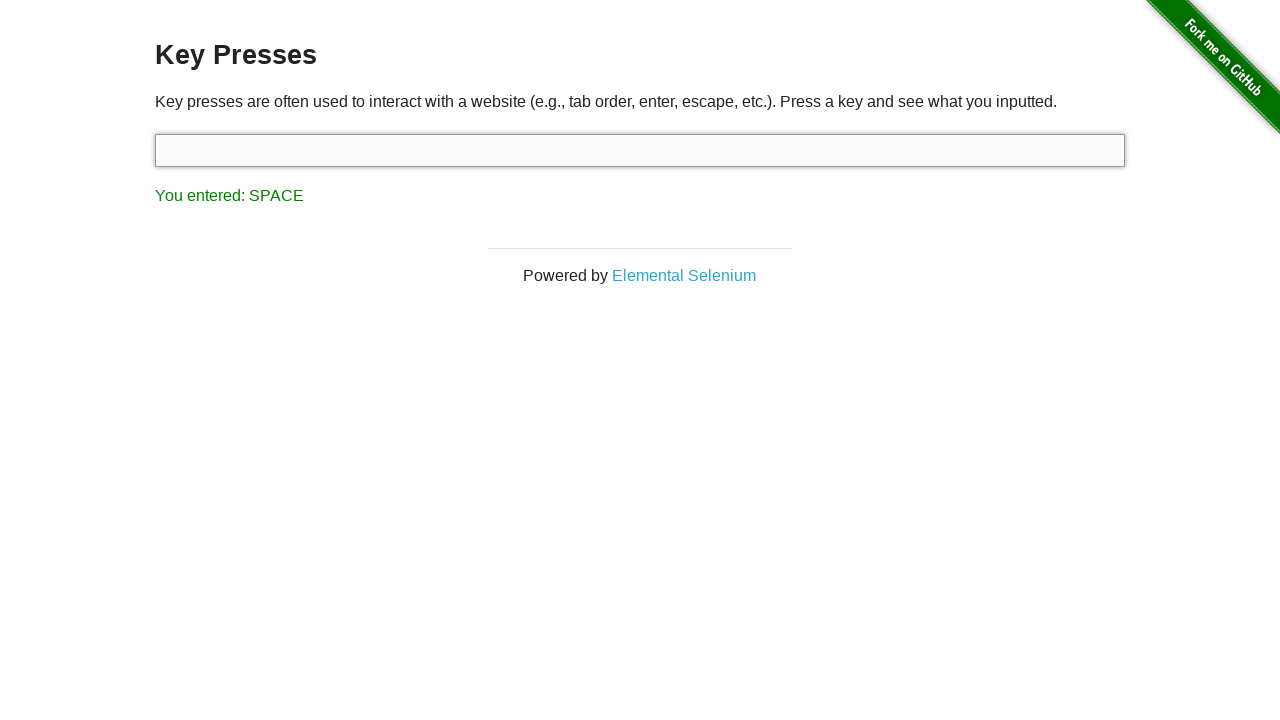

Verified result displays 'You entered: SPACE'
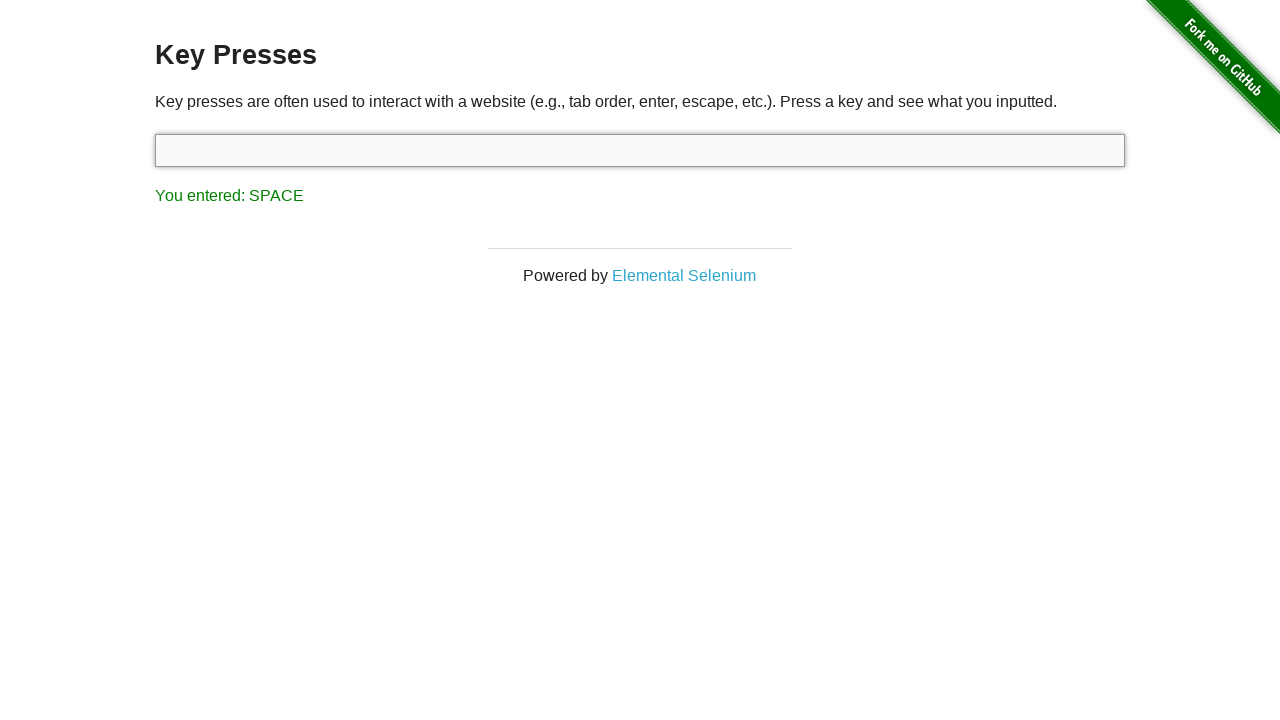

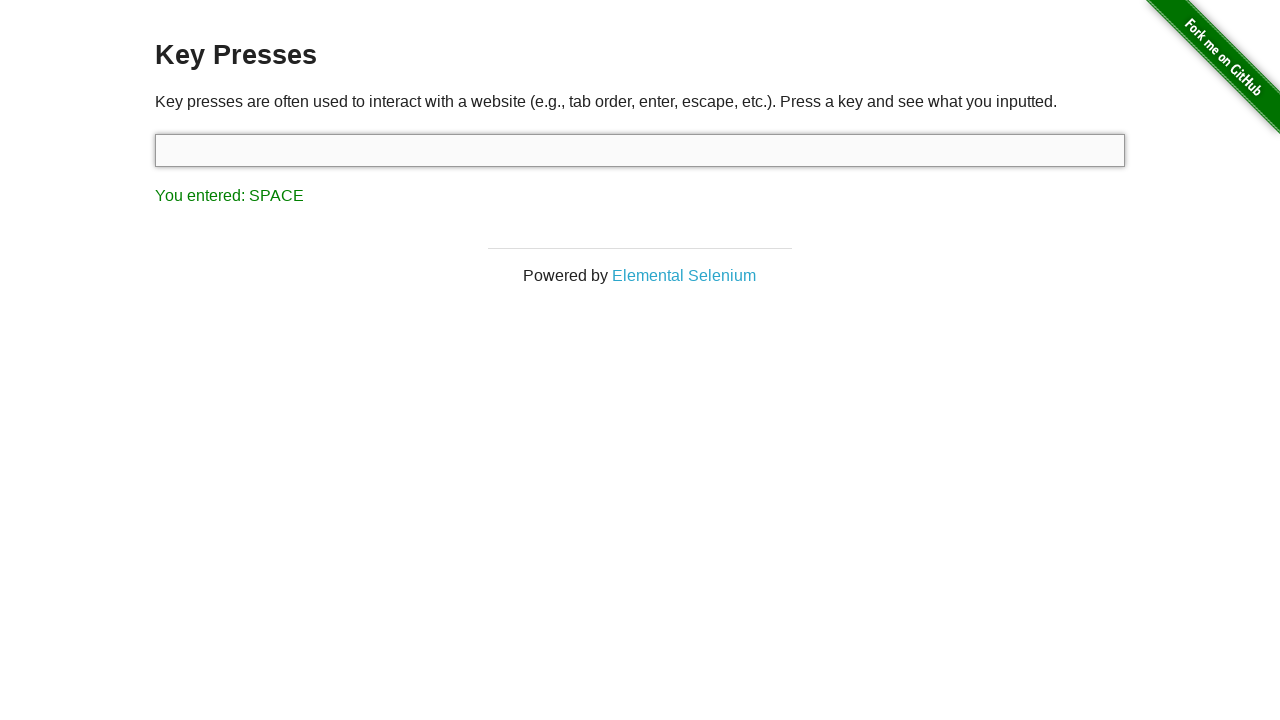